Tests selecting 'Both' option from the preferred interface dropdown

Starting URL: https://devexpress.github.io/testcafe/example/

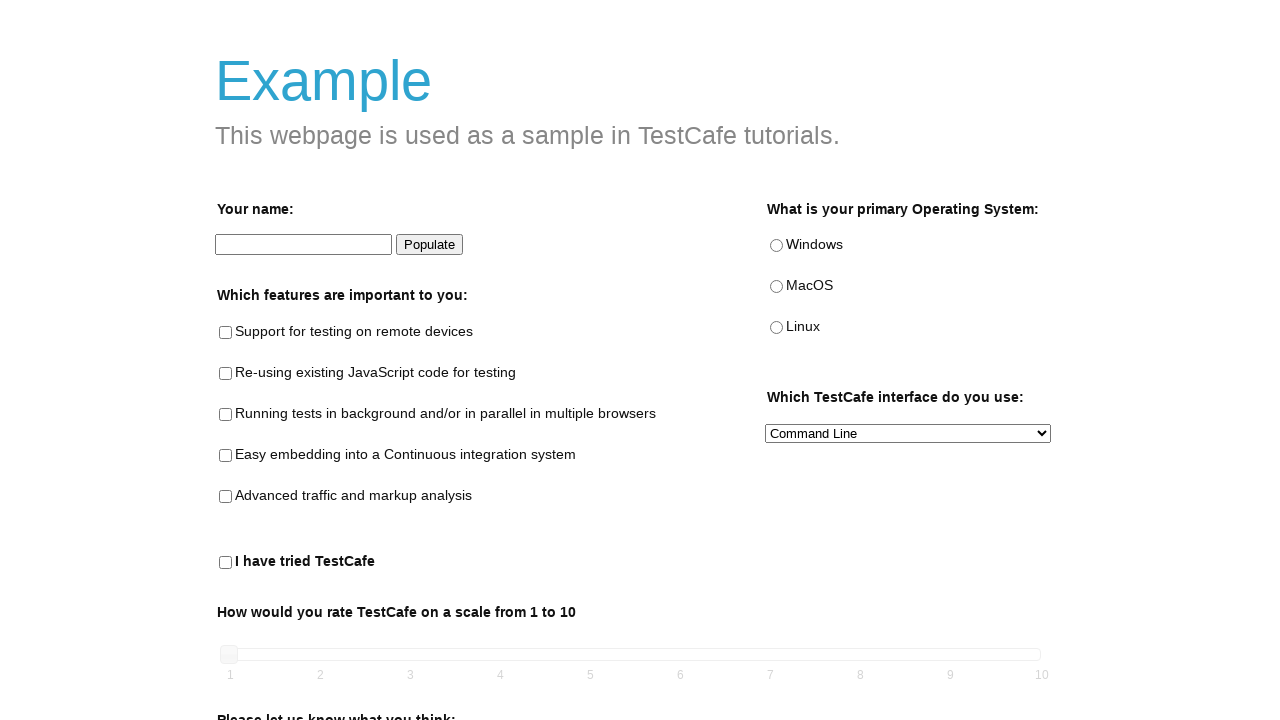

Navigated to TestCafe example page
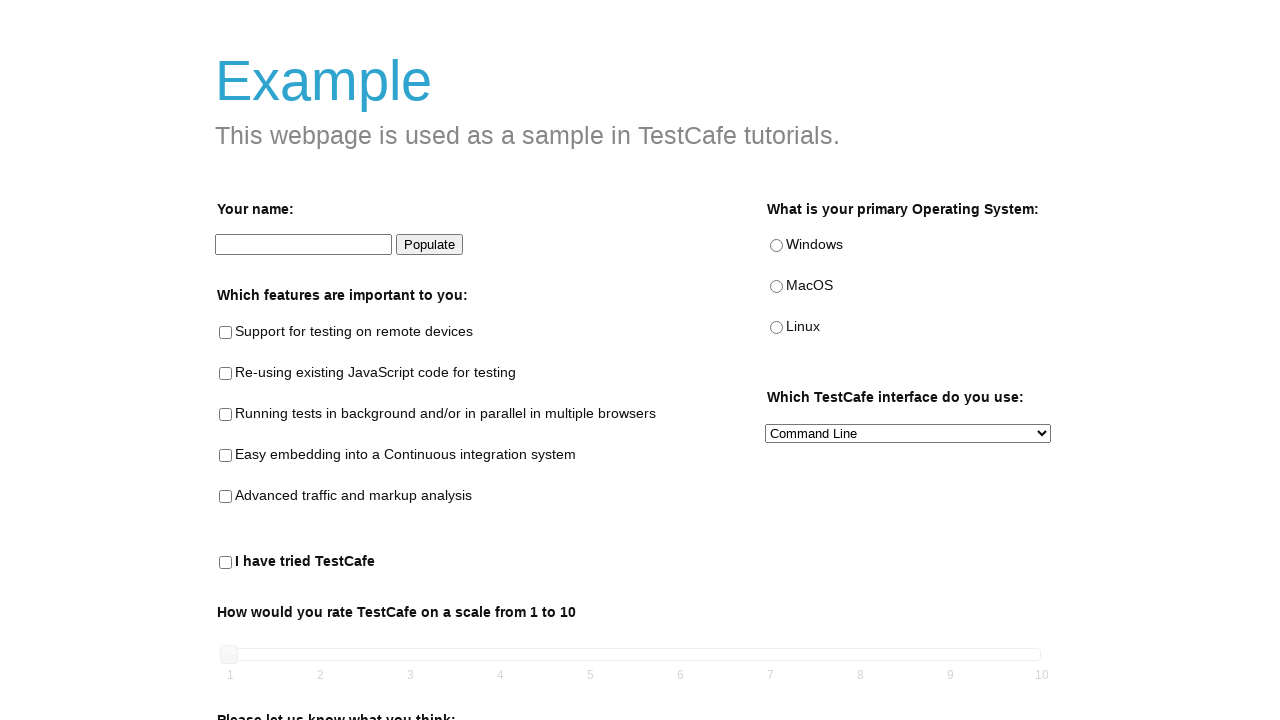

Selected 'Both' option from preferred interface dropdown on internal:testid=[data-testid="preferred-interface-select"s]
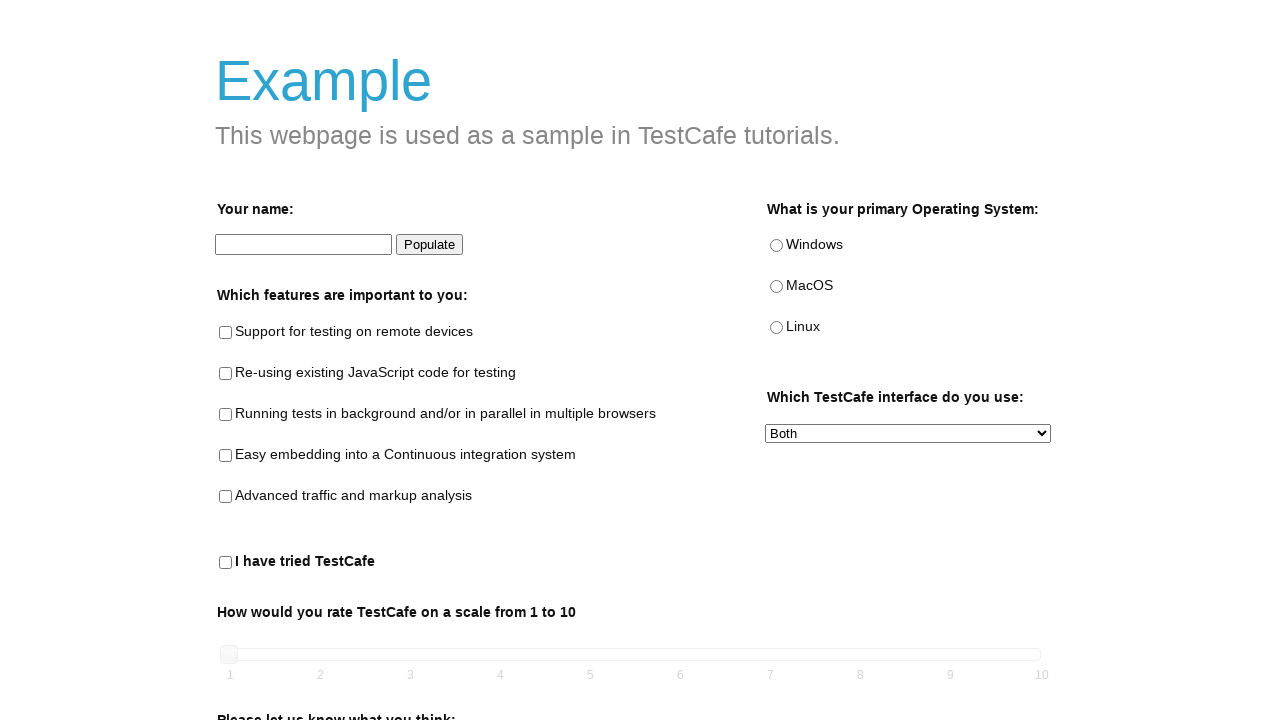

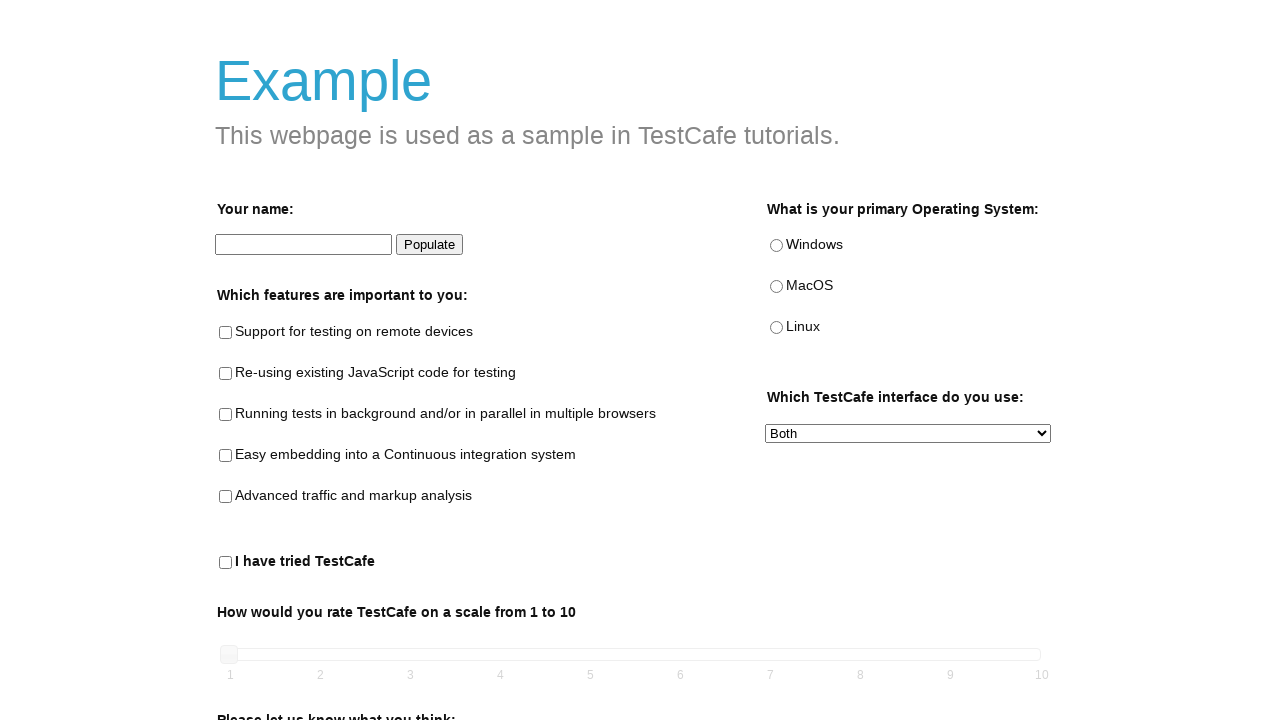